Tests dynamic content loading by clicking a start button and waiting for hidden content to become visible

Starting URL: https://the-internet.herokuapp.com/dynamic_loading/1

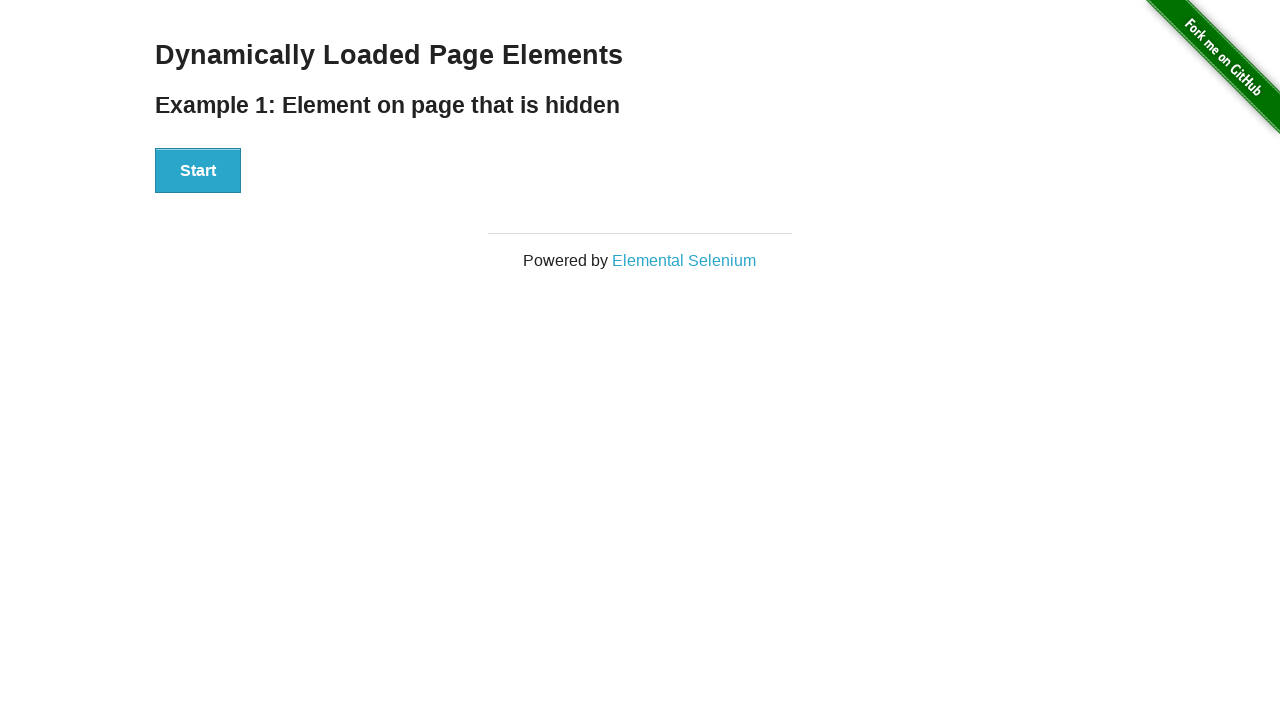

Clicked the start button to trigger dynamic content loading at (198, 171) on [id='start'] button
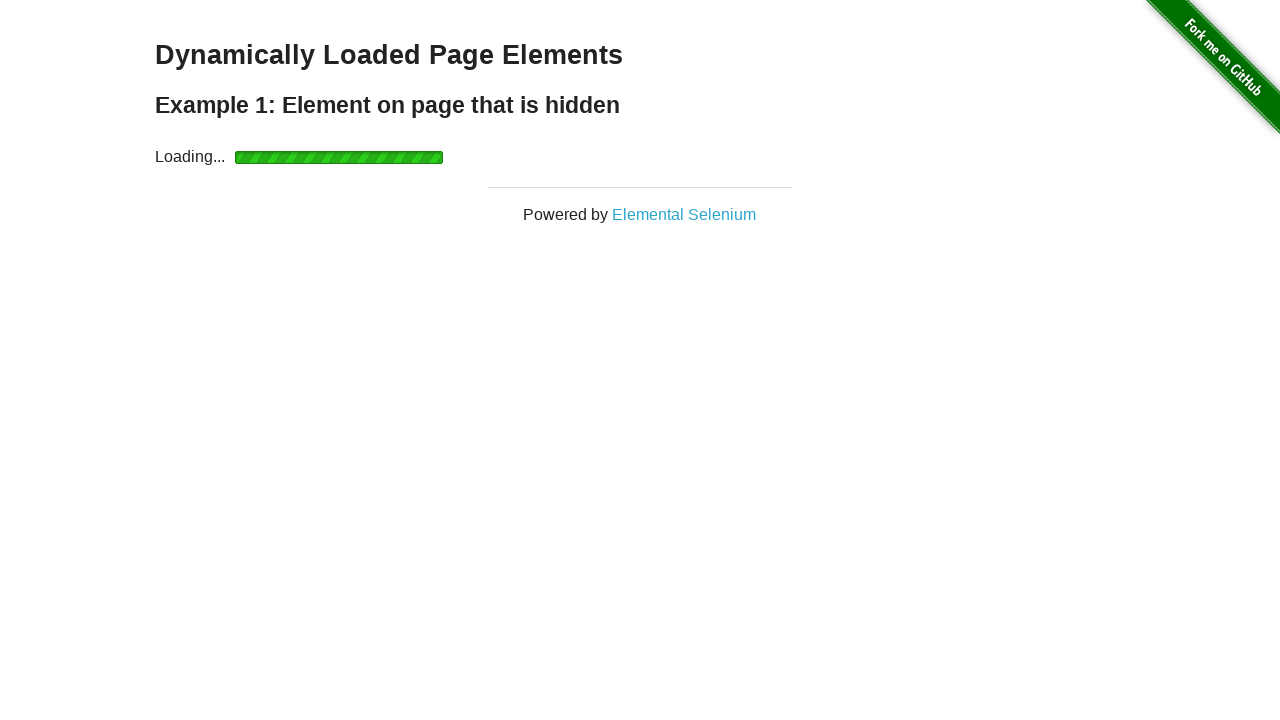

Waited for dynamically loaded content (finish element) to become visible
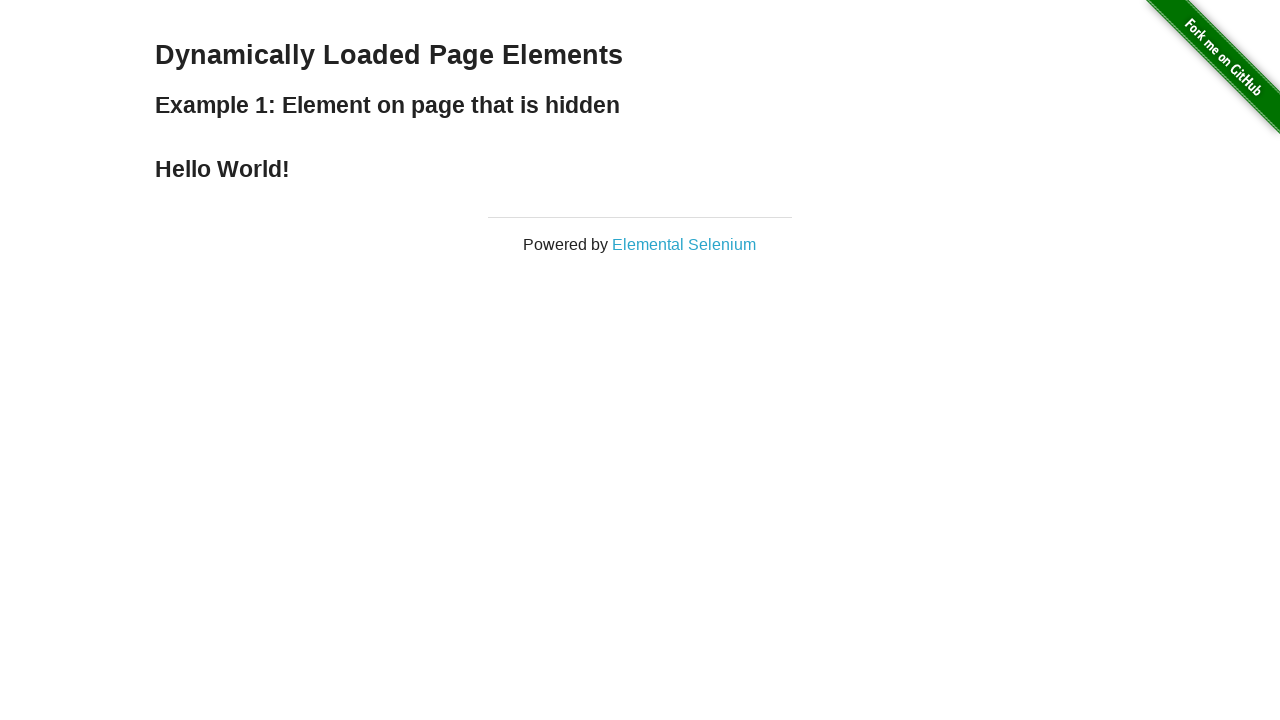

Located the finish element (h4 tag inside finish div)
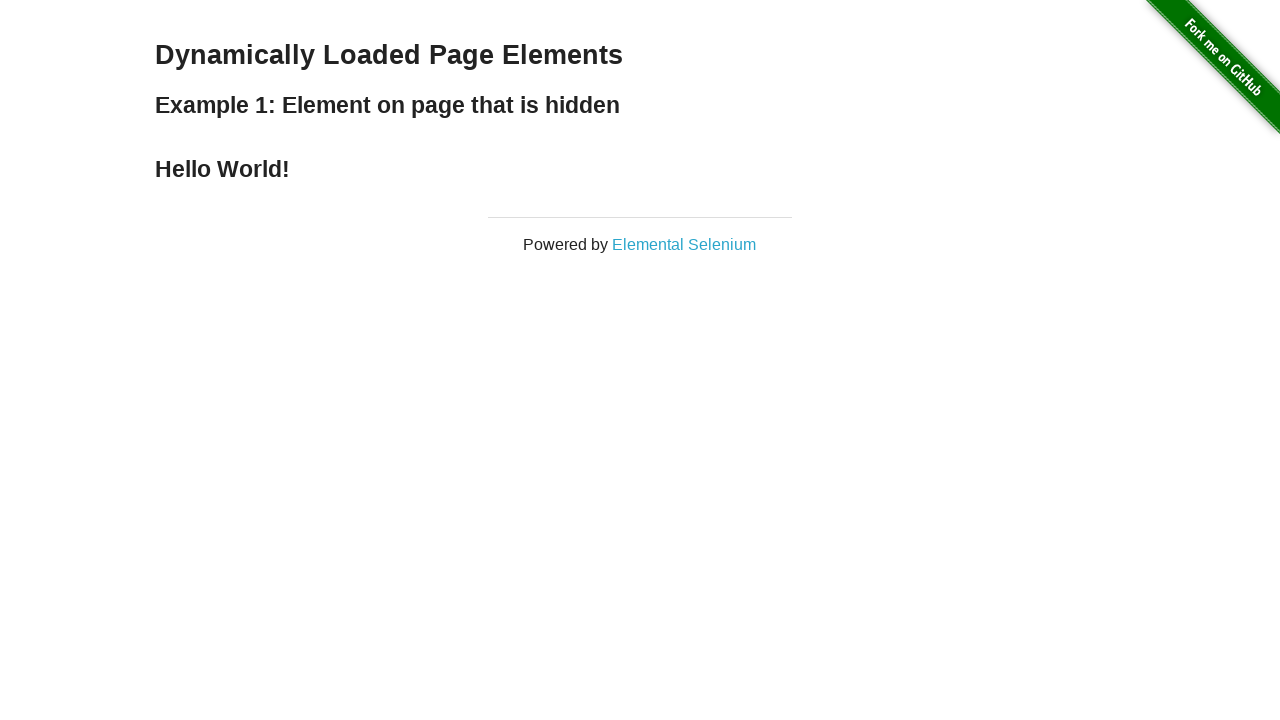

Checked visibility status of finish element
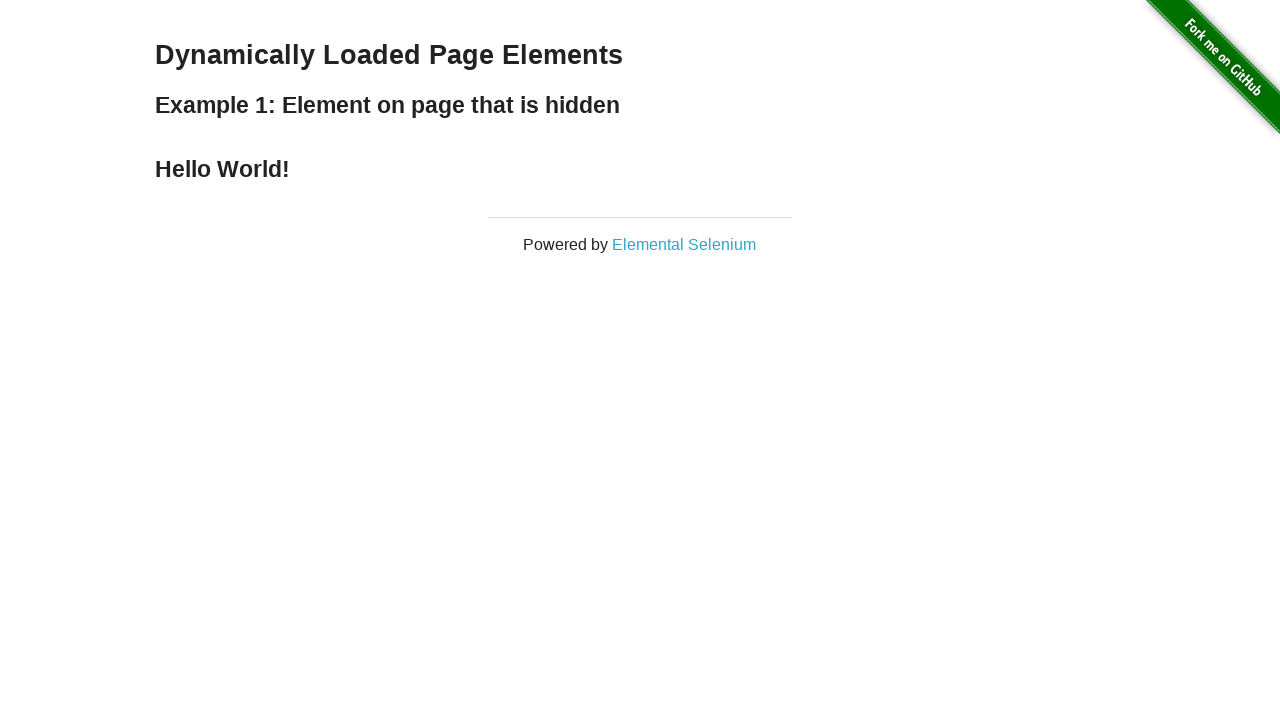

Retrieved and printed text content of finish element
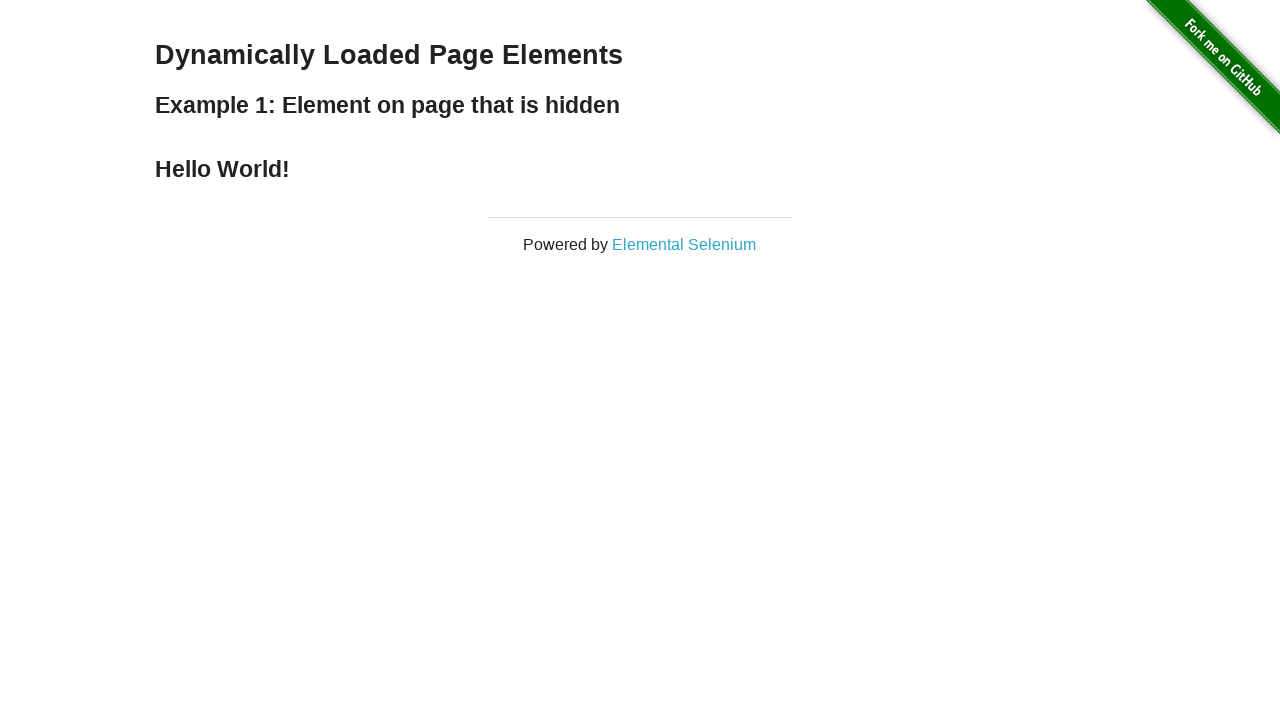

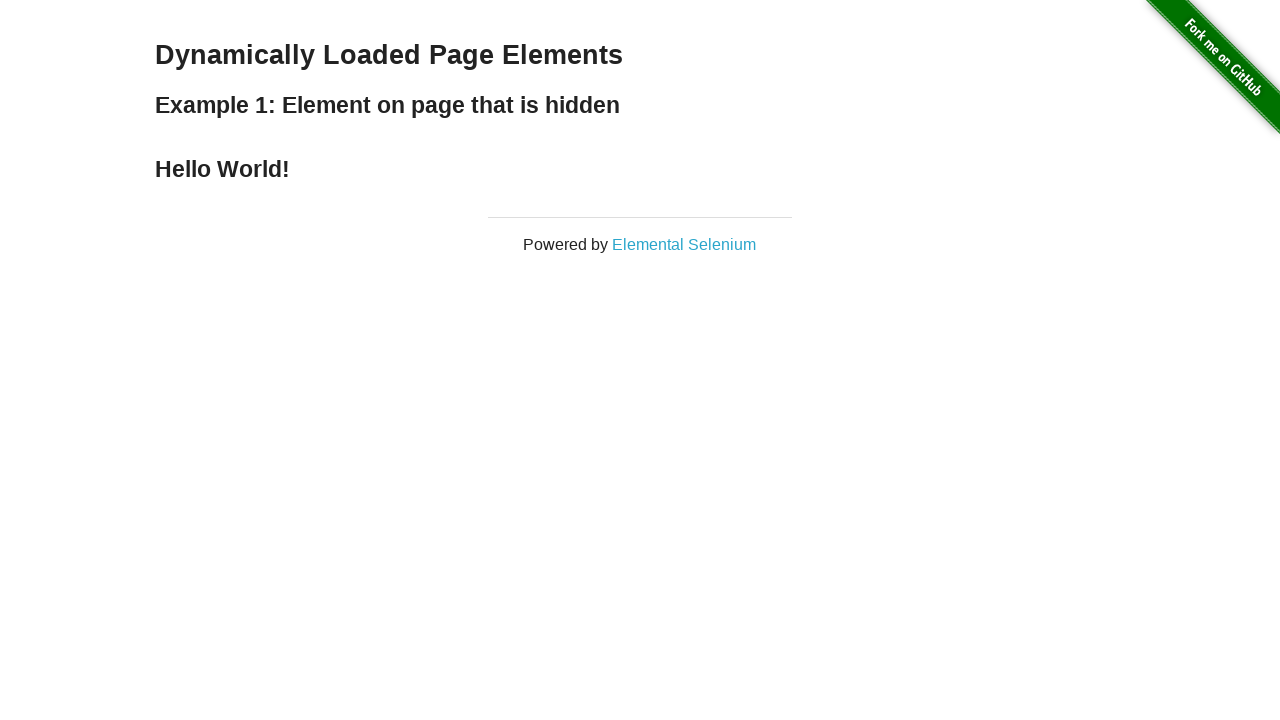